Tests clicking on a gender radio button (Female option) on a practice automation form

Starting URL: https://demoqa.com/automation-practice-form

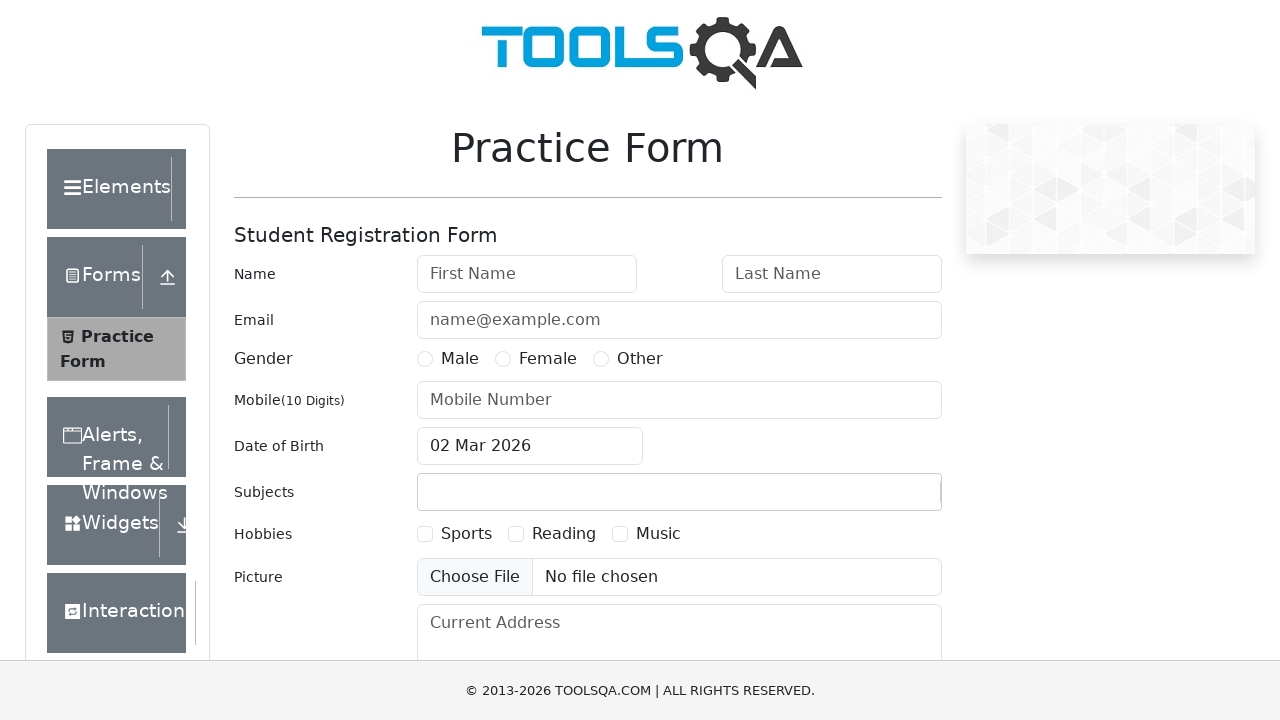

Clicked on Female gender radio button at (503, 359) on input#gender-radio-2
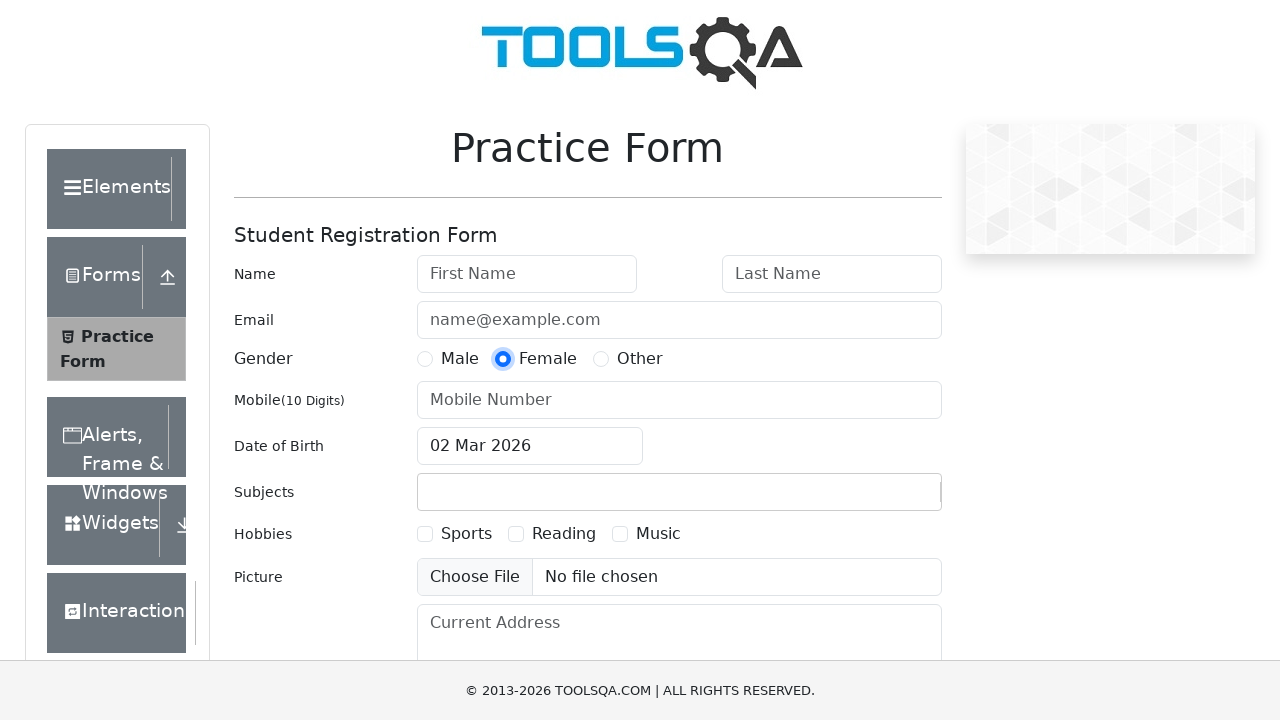

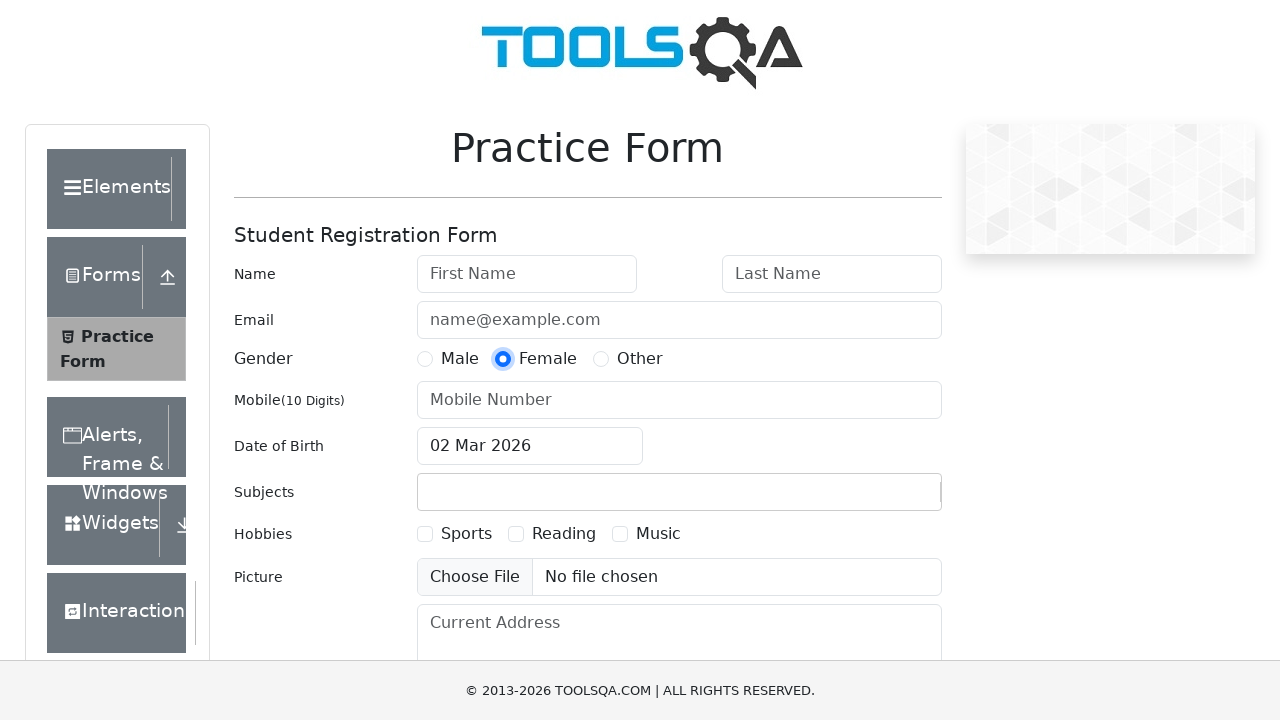